Tests navigation from ToolsQA to DemoQA by clicking a link and switching to the new tab

Starting URL: https://www.toolsqa.com/selenium-training/

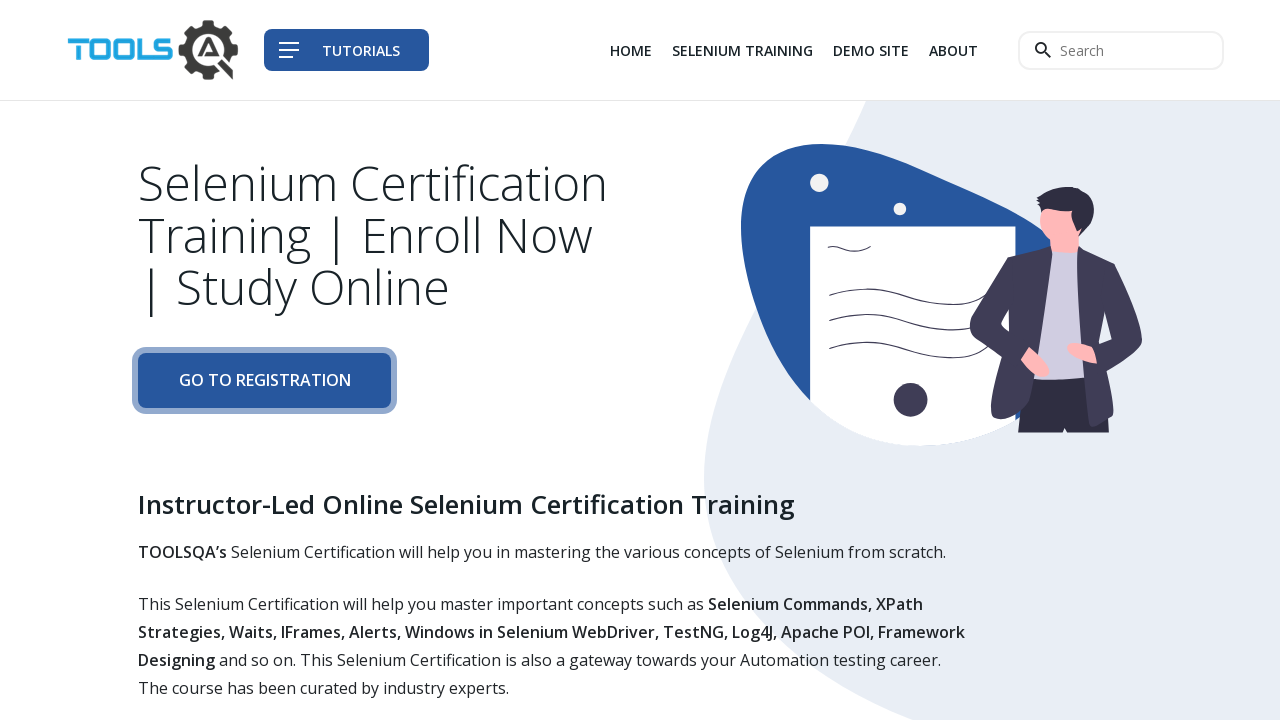

Clicked on Demo Site link (3rd item in navigation) to open new tab at (871, 50) on div.col-auto li:nth-child(3) a
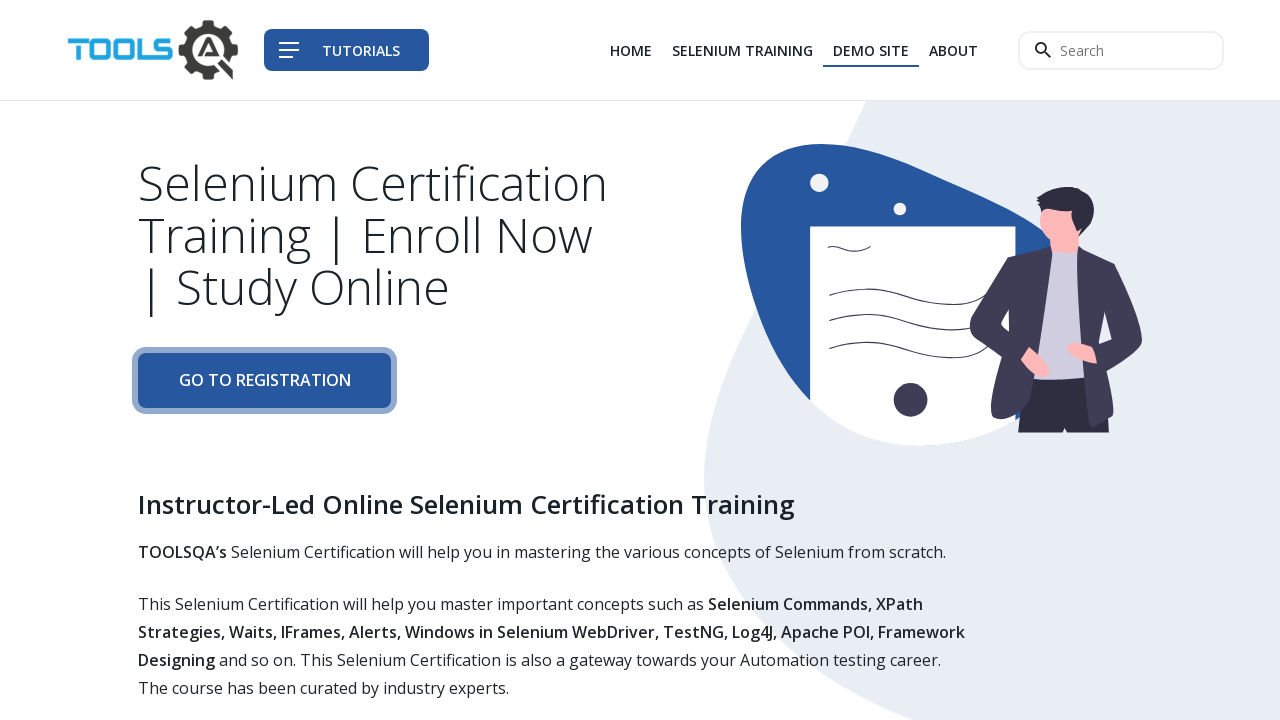

New tab opened and assigned to new_page variable
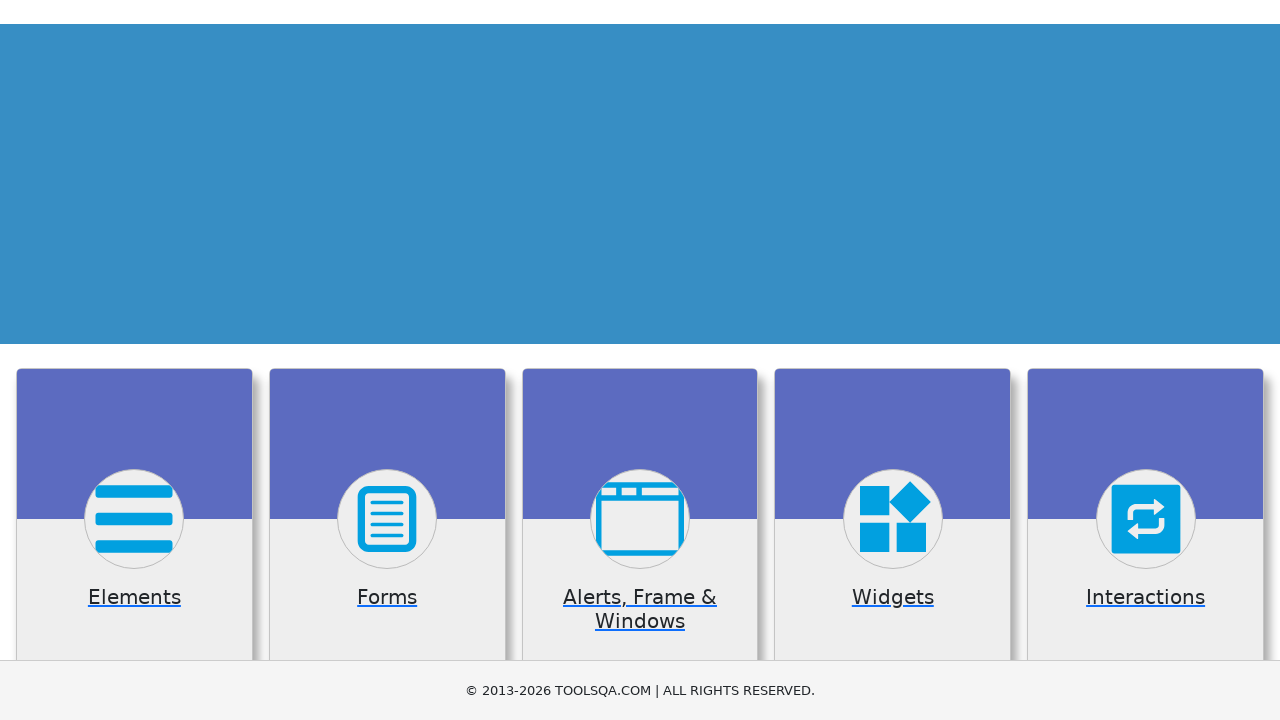

New page (DemoQA) finished loading
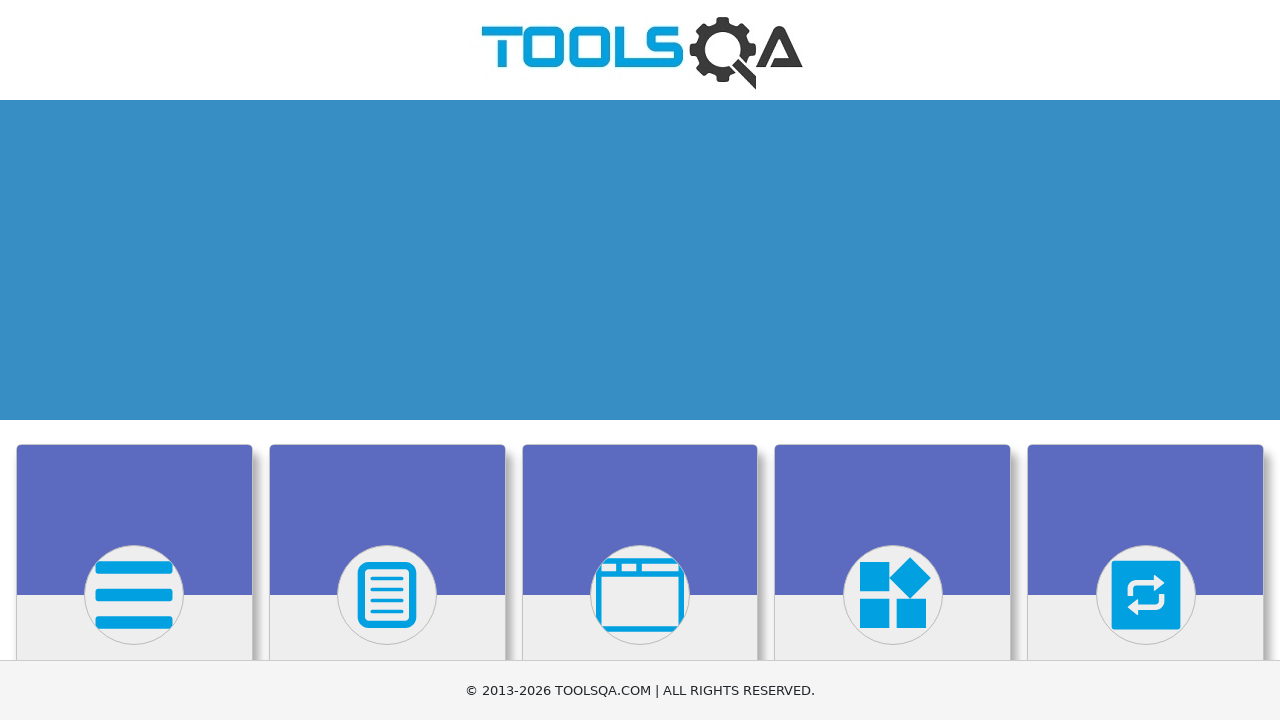

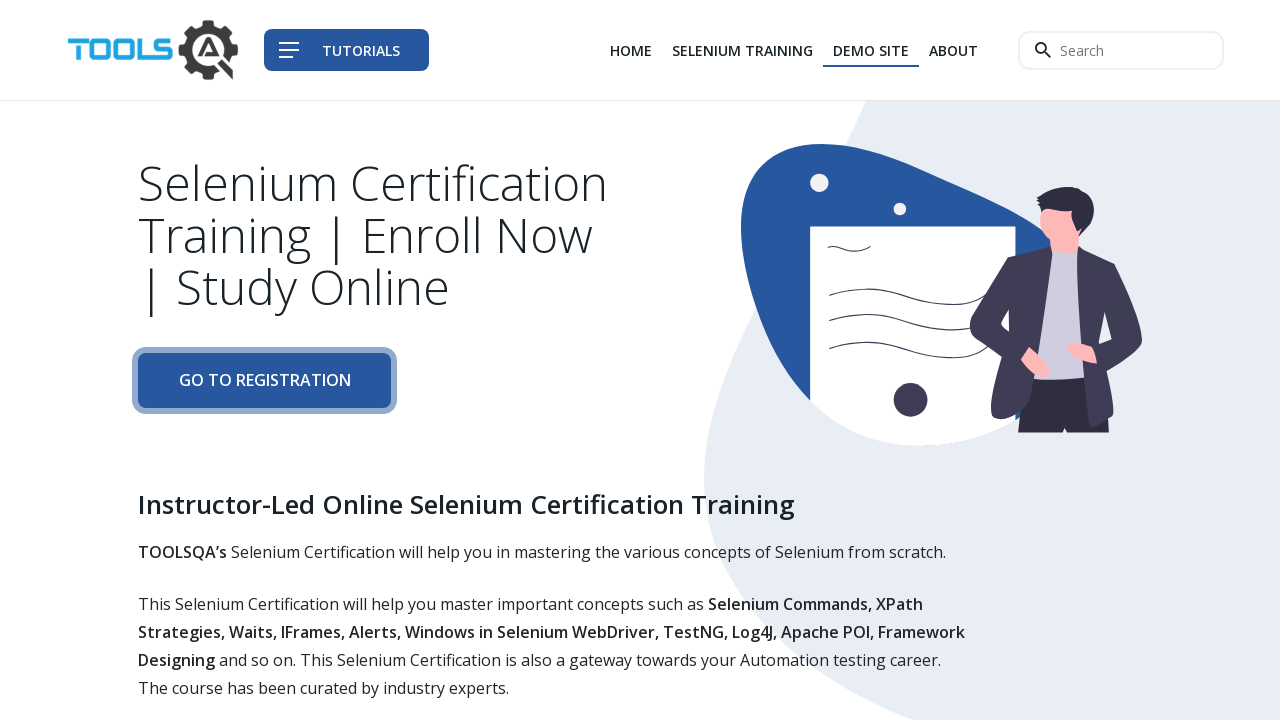